Navigates to the Cyclos demo banking application home page and maximizes the browser window

Starting URL: https://demo.cyclos.org/ui/home

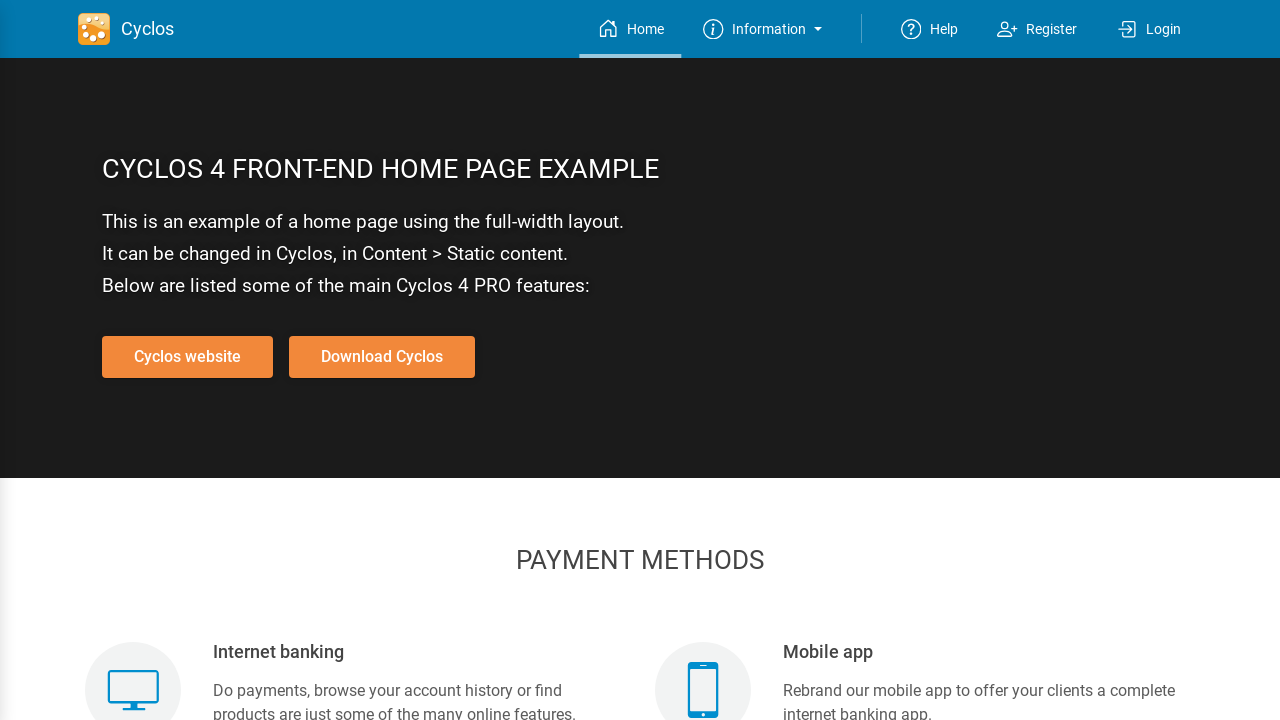

Navigated to Cyclos demo banking application home page
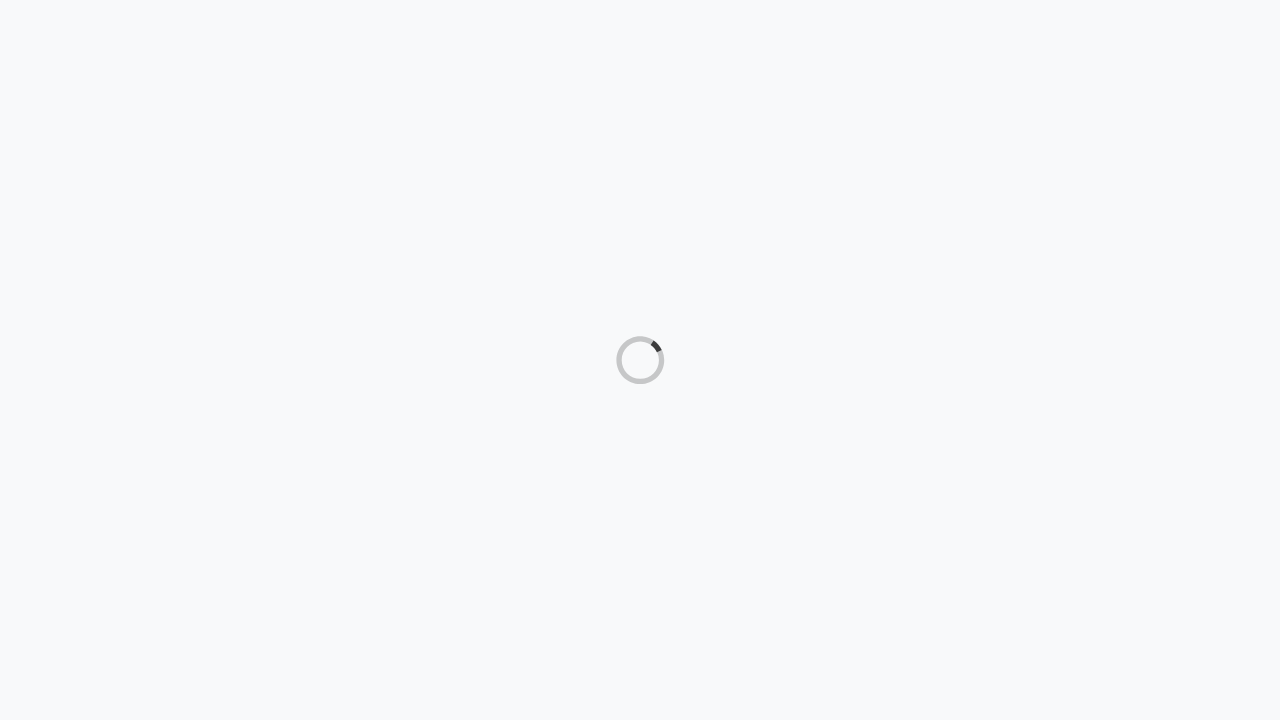

Maximized browser window to 1920x1080
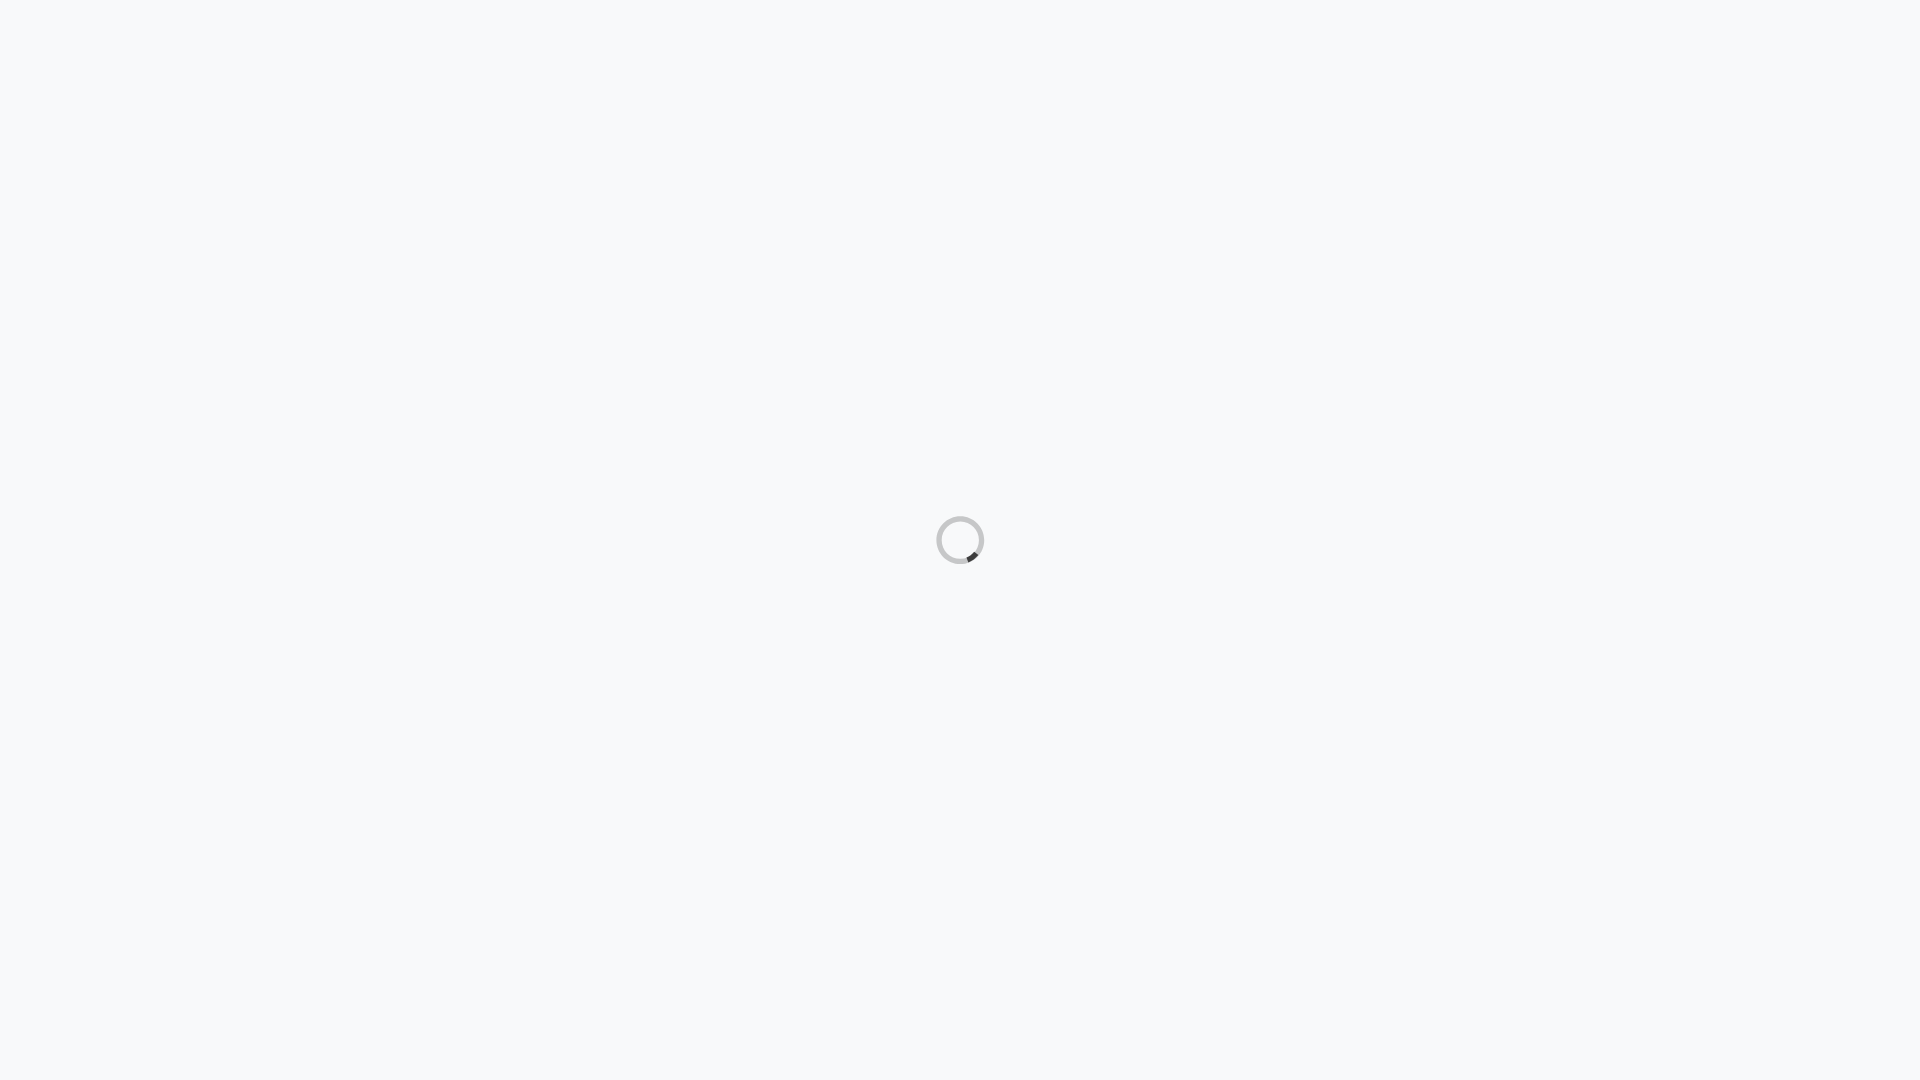

Waited for page to fully load (domcontentloaded state)
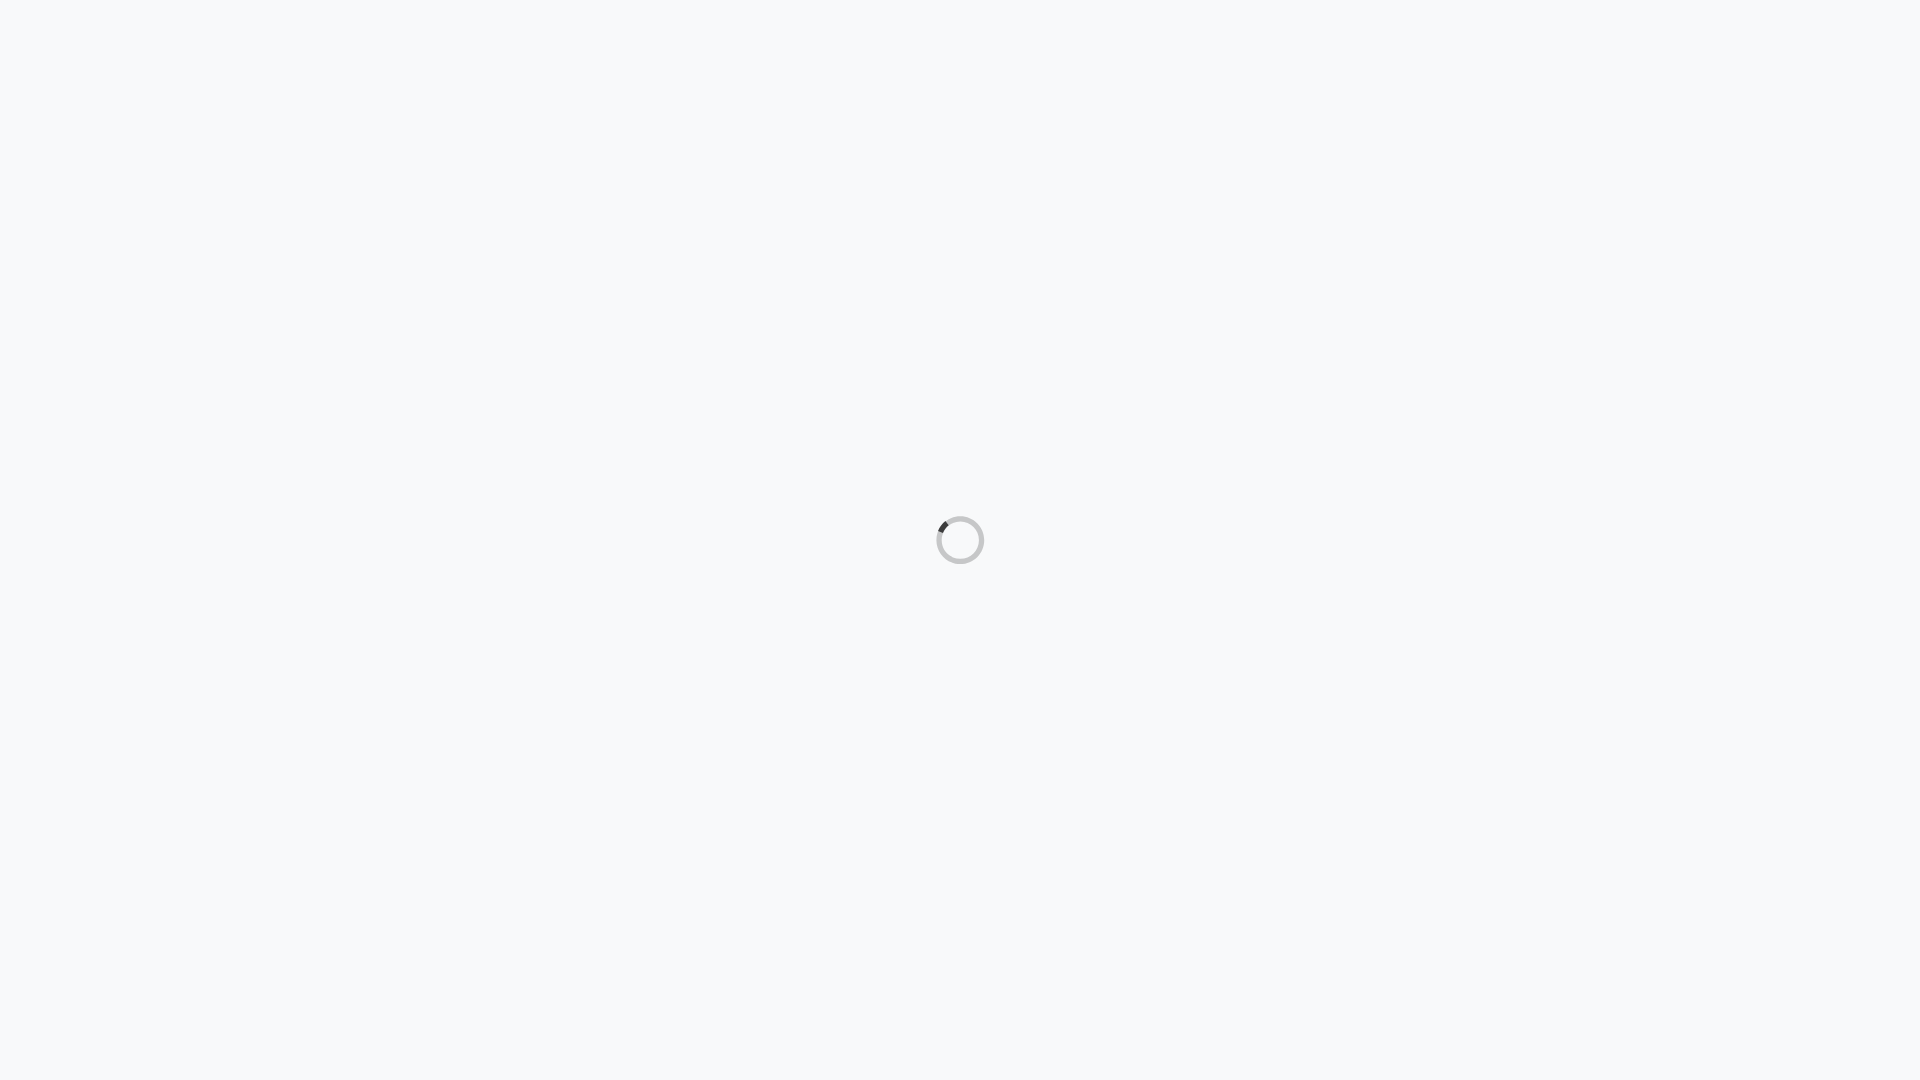

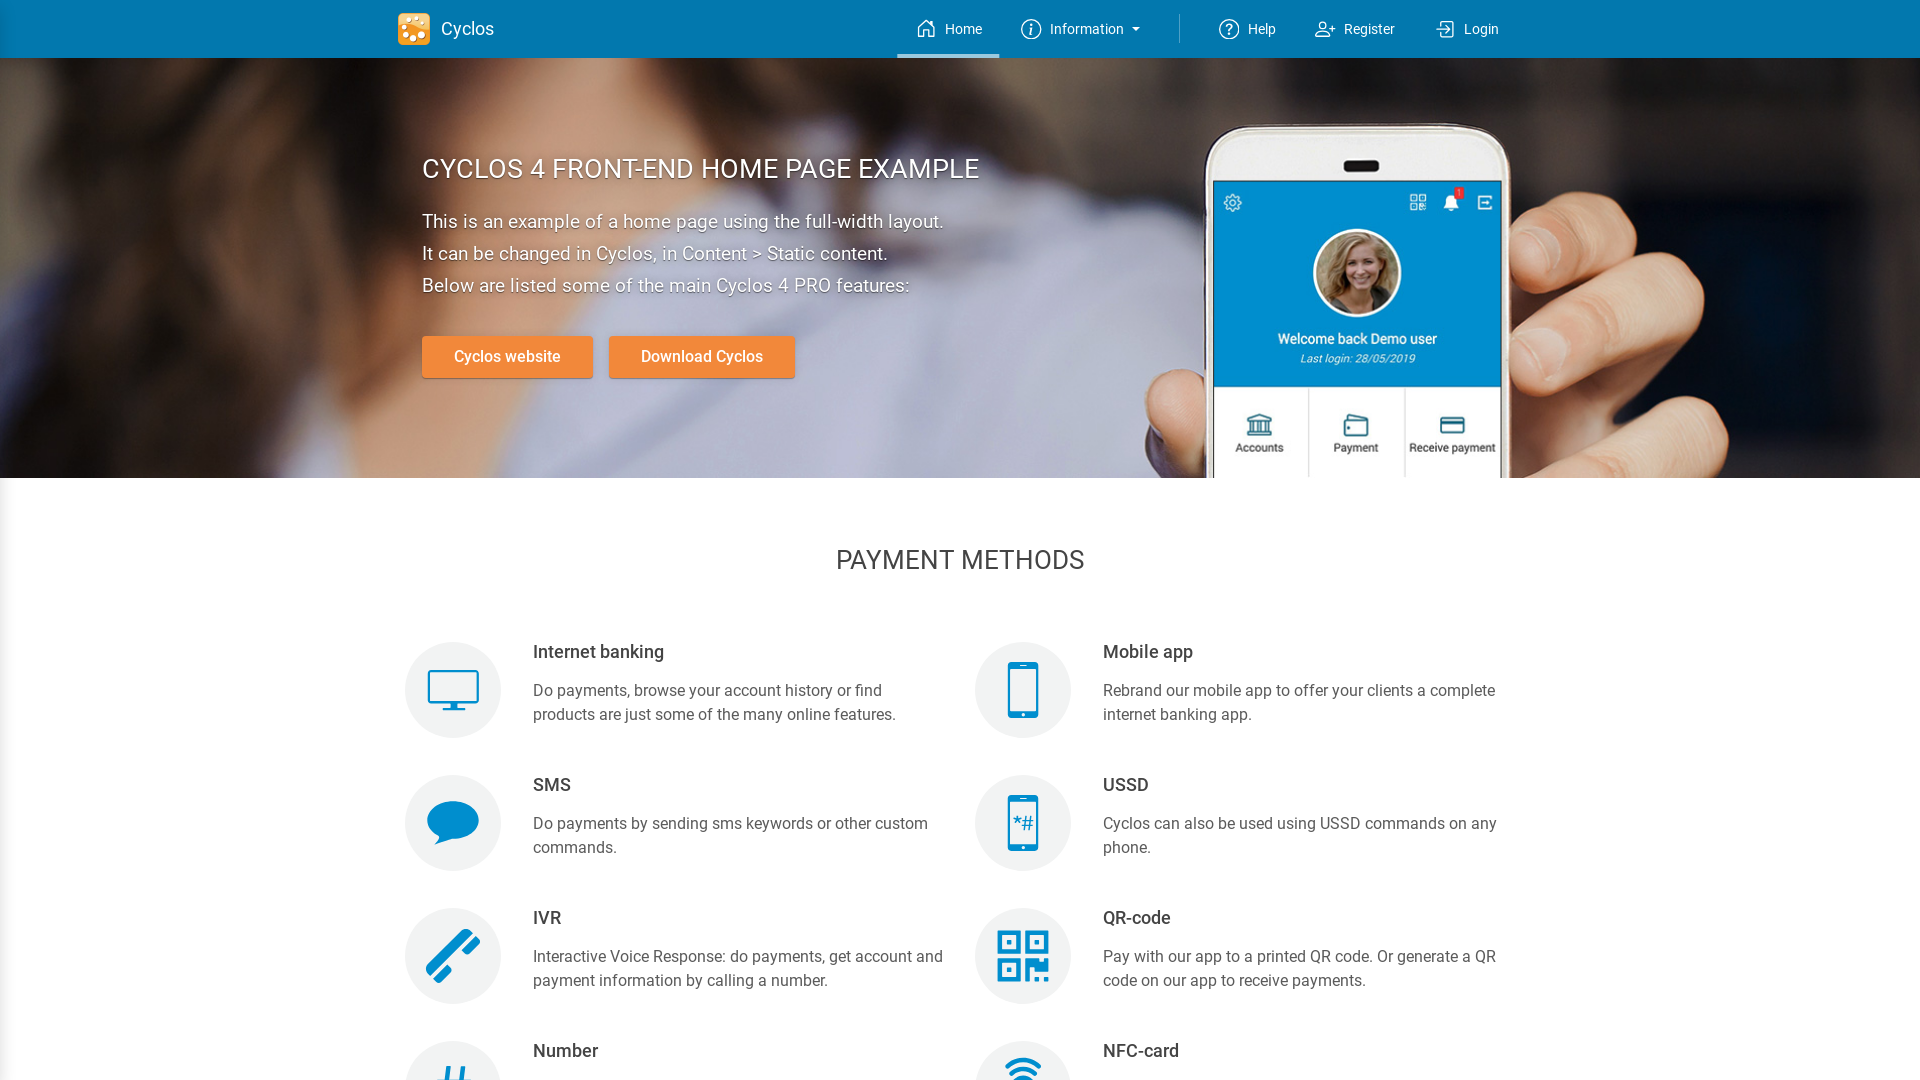